Tests dropdown selection functionality by selecting a year from a birthday dropdown form field by index

Starting URL: https://kodilla.com/pl/test/form/

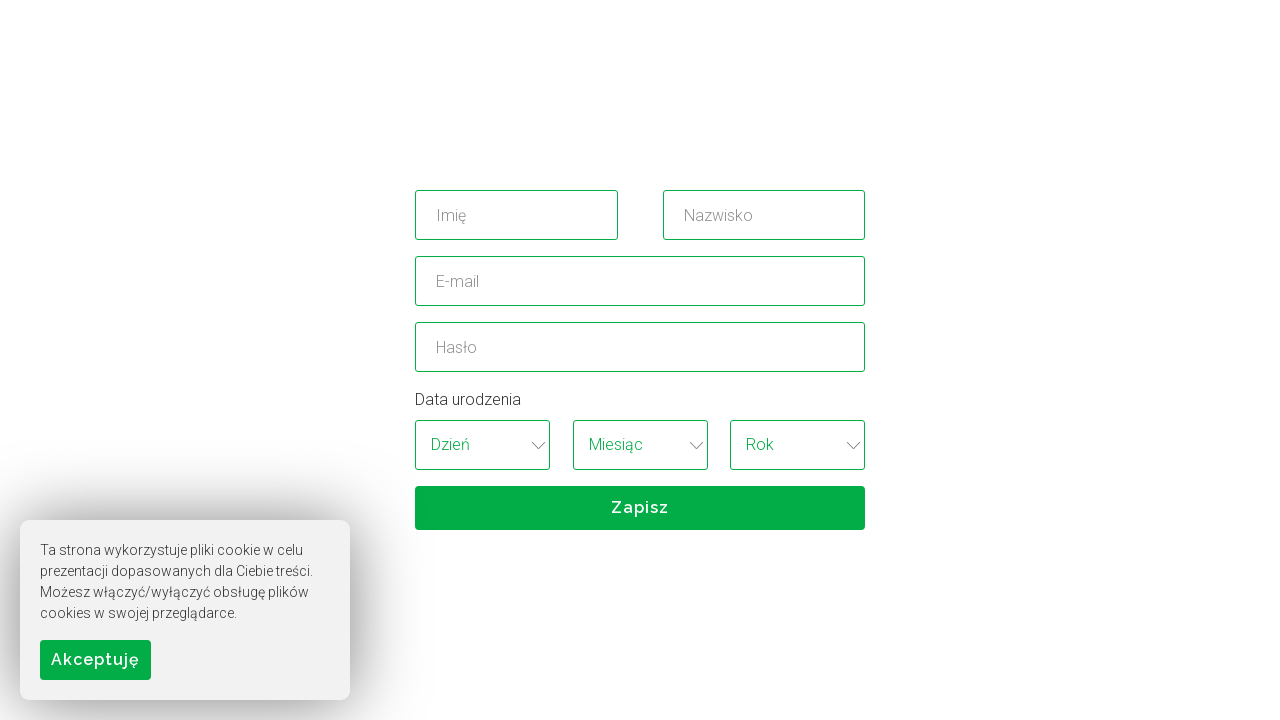

Selected year from birthday dropdown by index 5 on xpath=//*[@id='birthday_wrapper']/select[3]
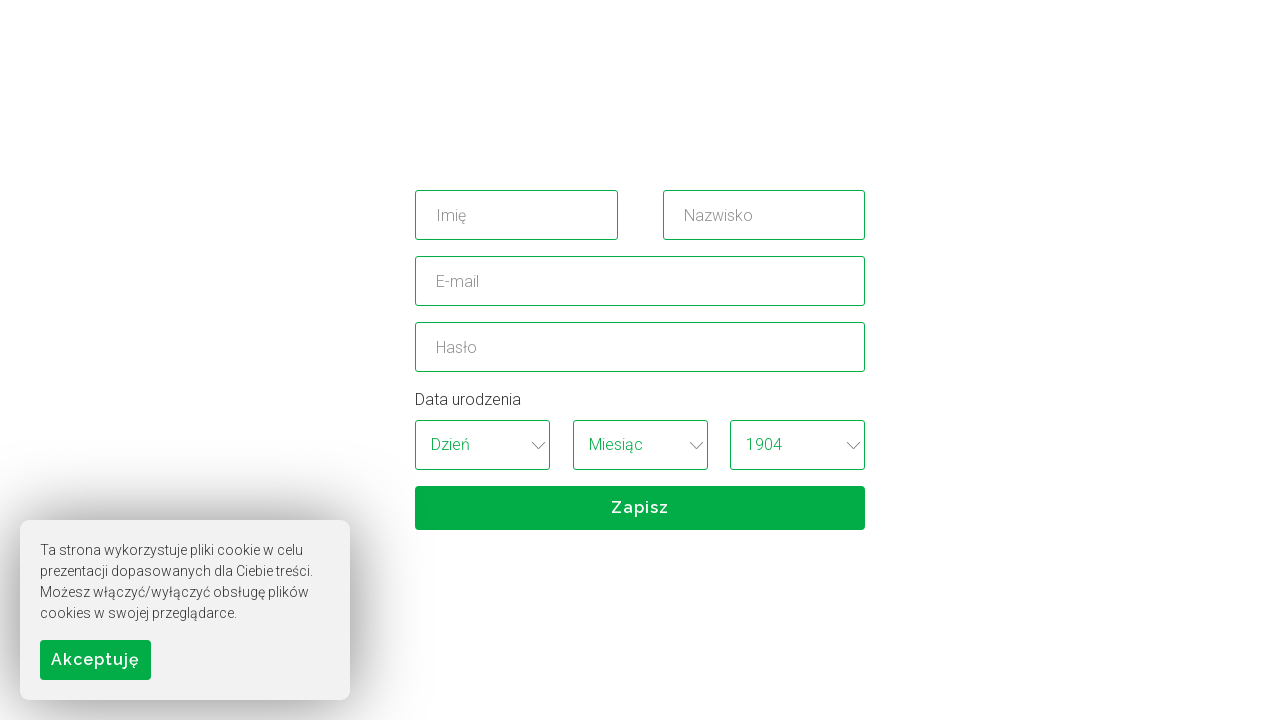

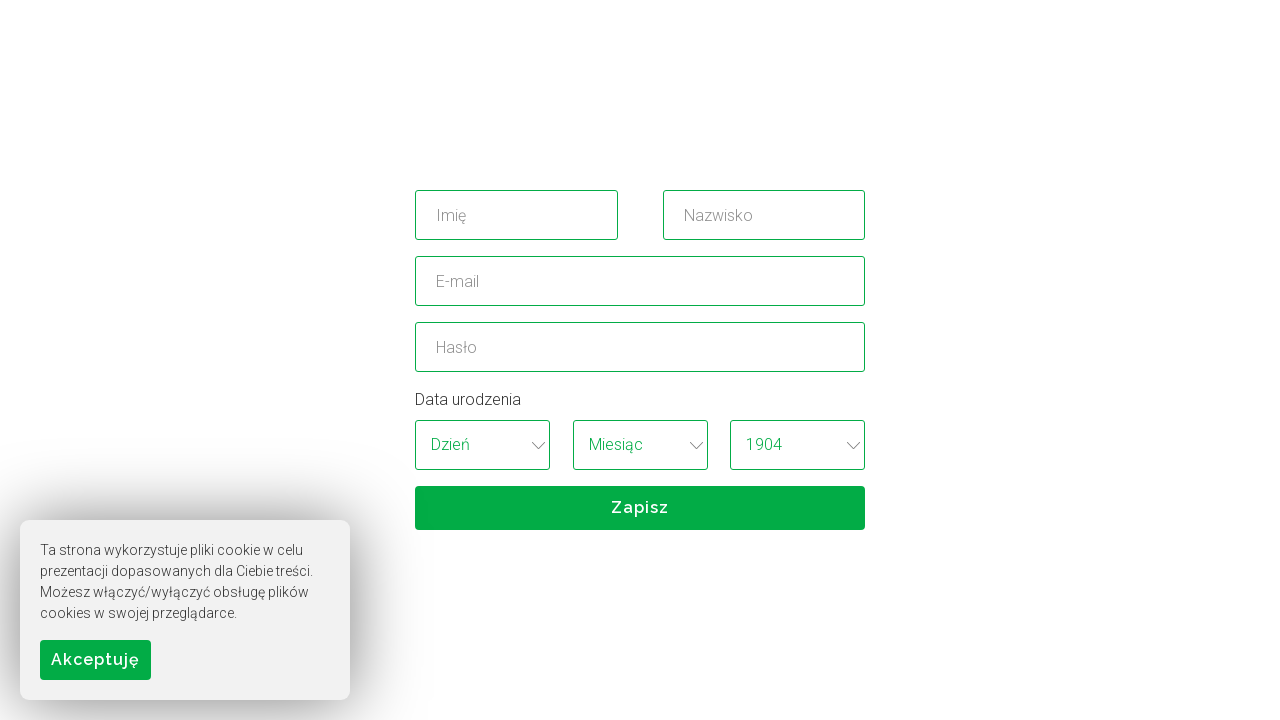